Tests tab switching by clicking a link that opens a new tab and switching to that tab

Starting URL: https://omayo.blogspot.com

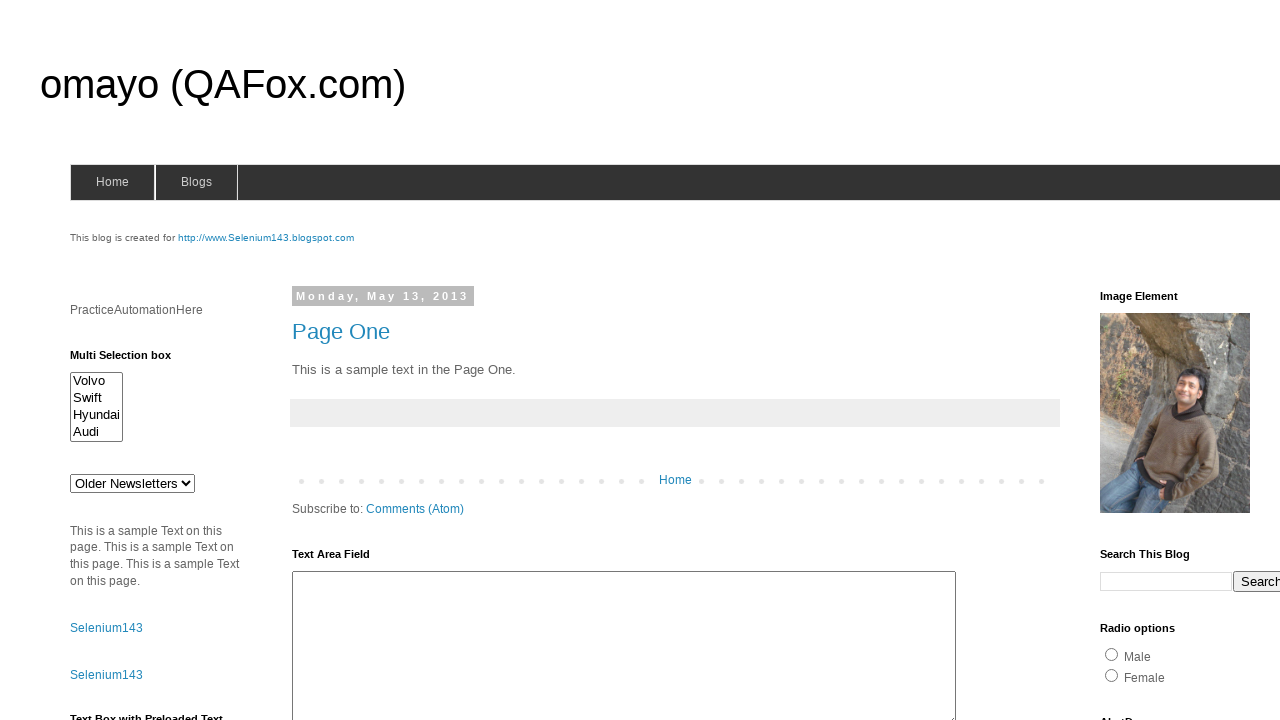

Clicked link that opens new tab at (266, 238) on xpath=//*[@id='selenium143']
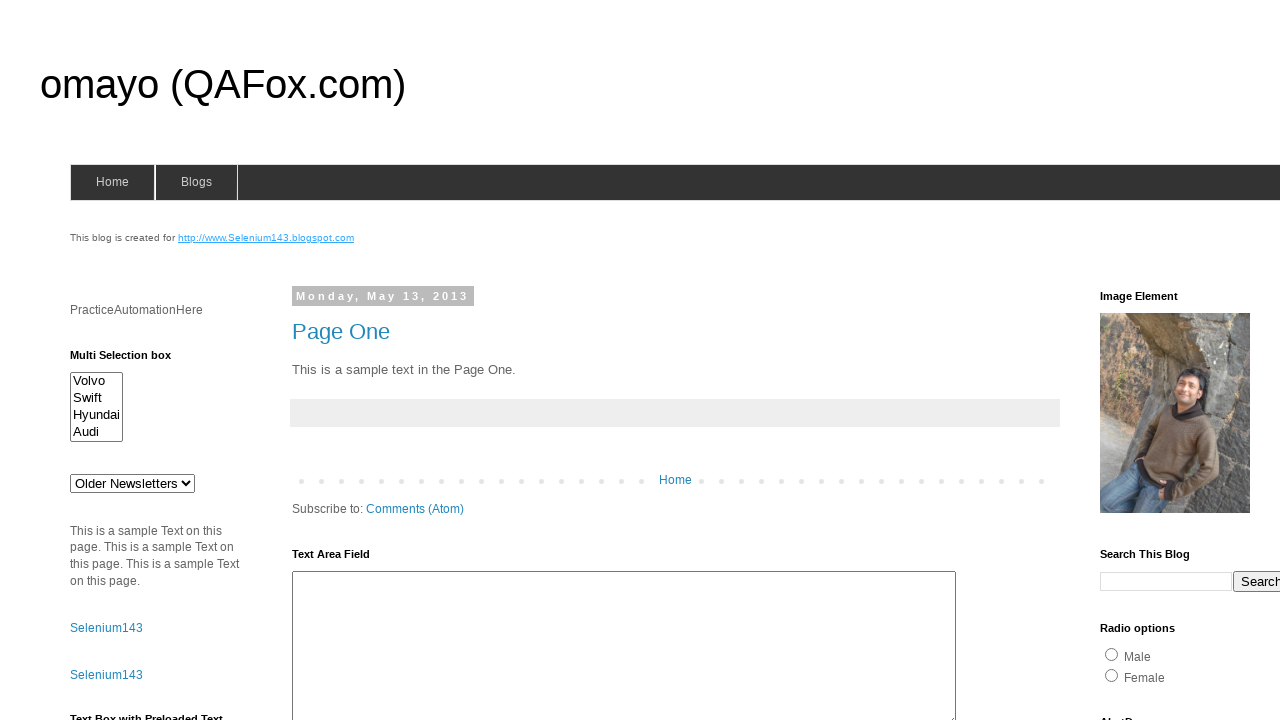

Switched to new tab
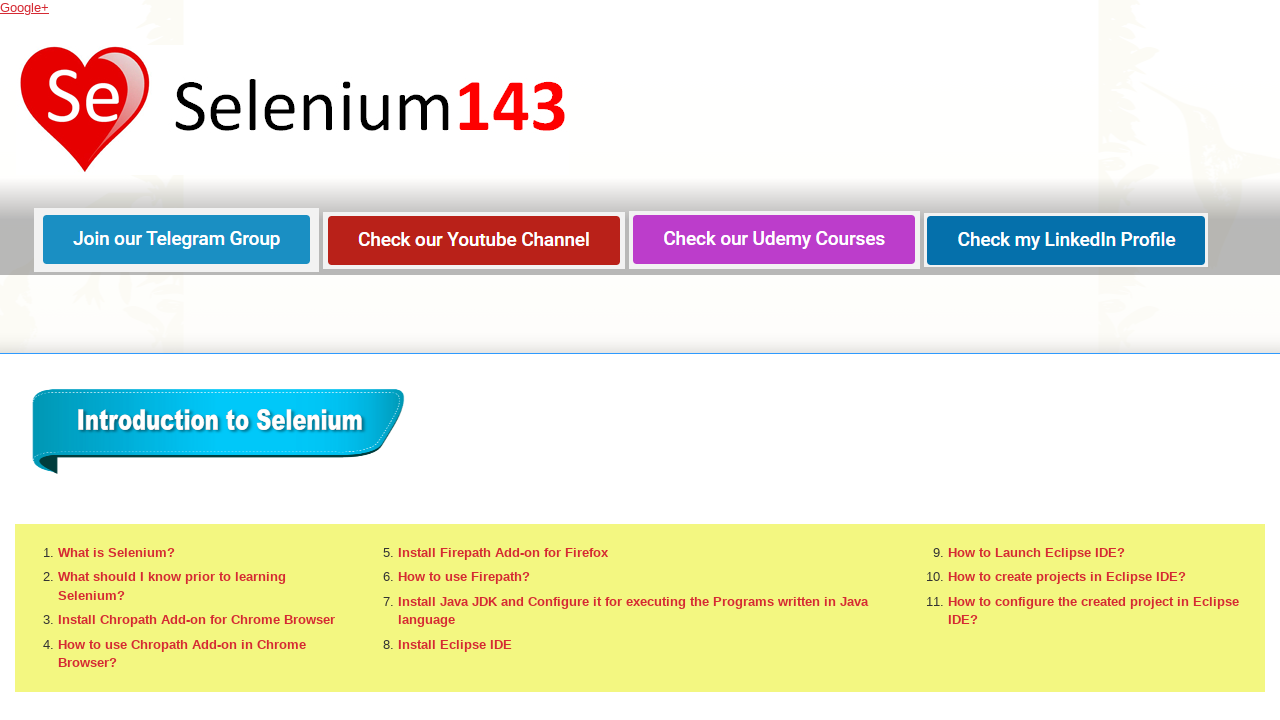

New tab loaded completely
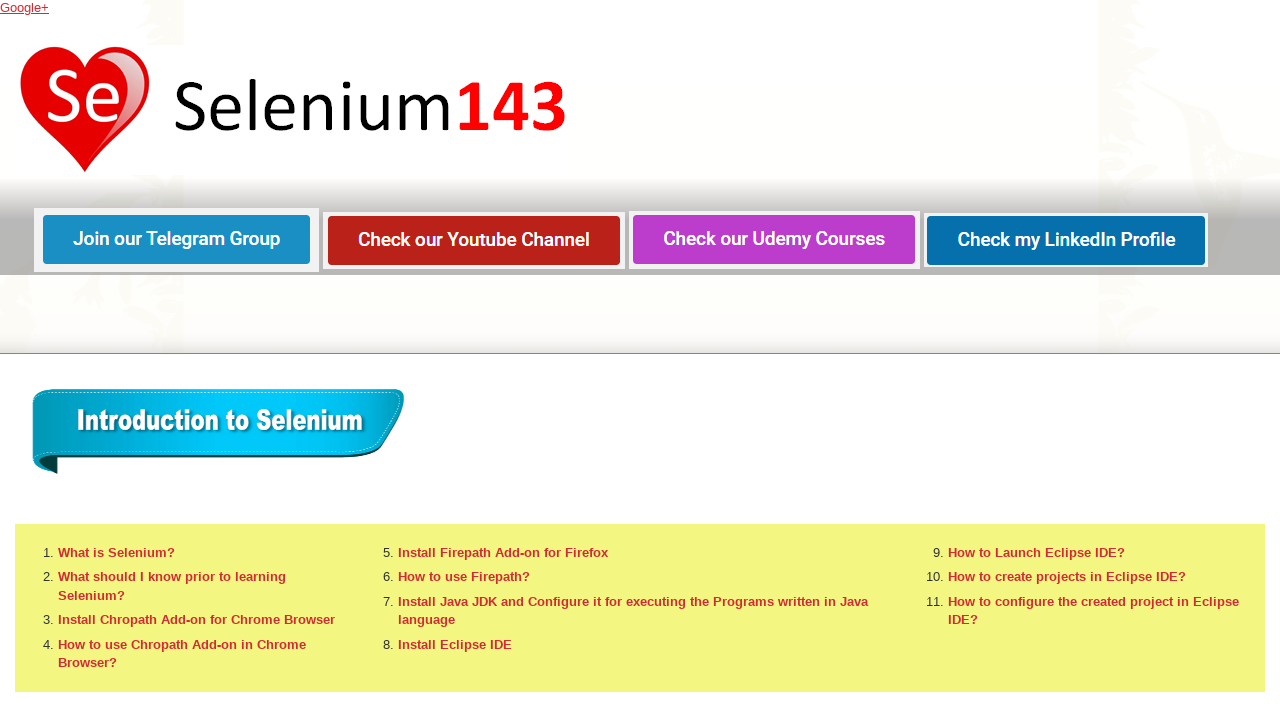

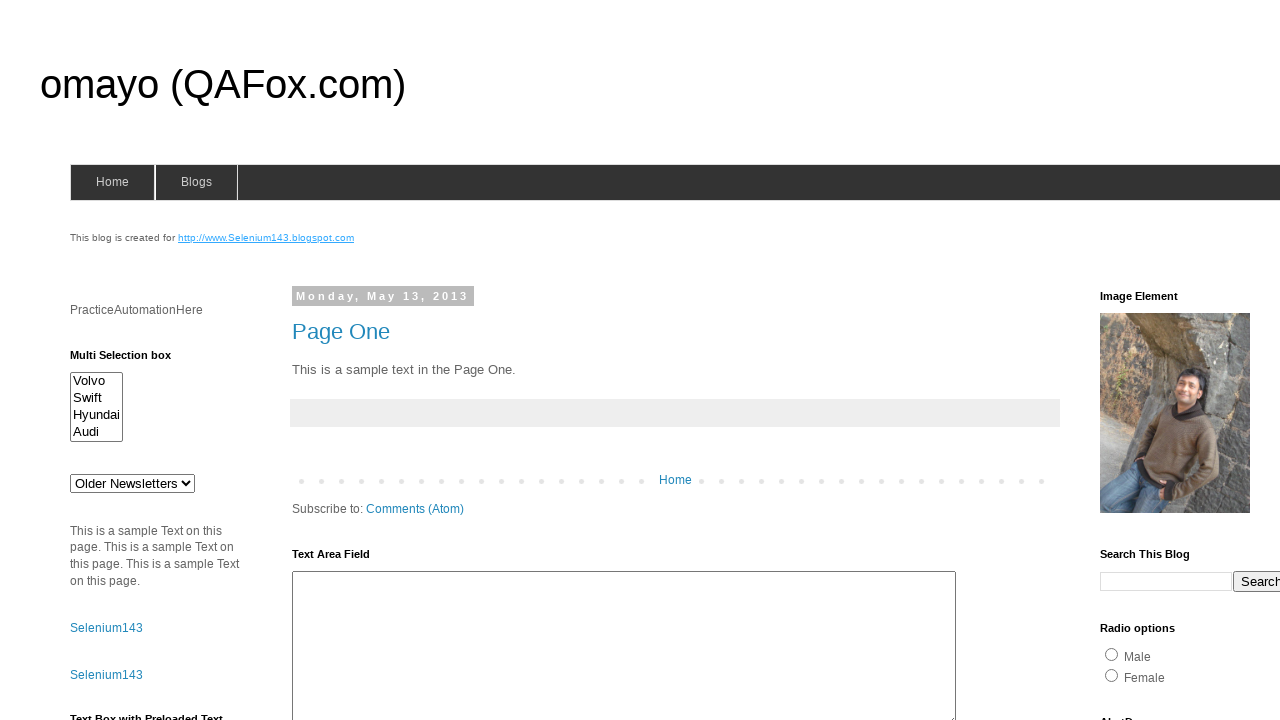